Tests a more resilient approach to switching between multiple browser windows by tracking window handles before and after clicking a link, then finding the new window handle and switching between windows.

Starting URL: http://the-internet.herokuapp.com/windows

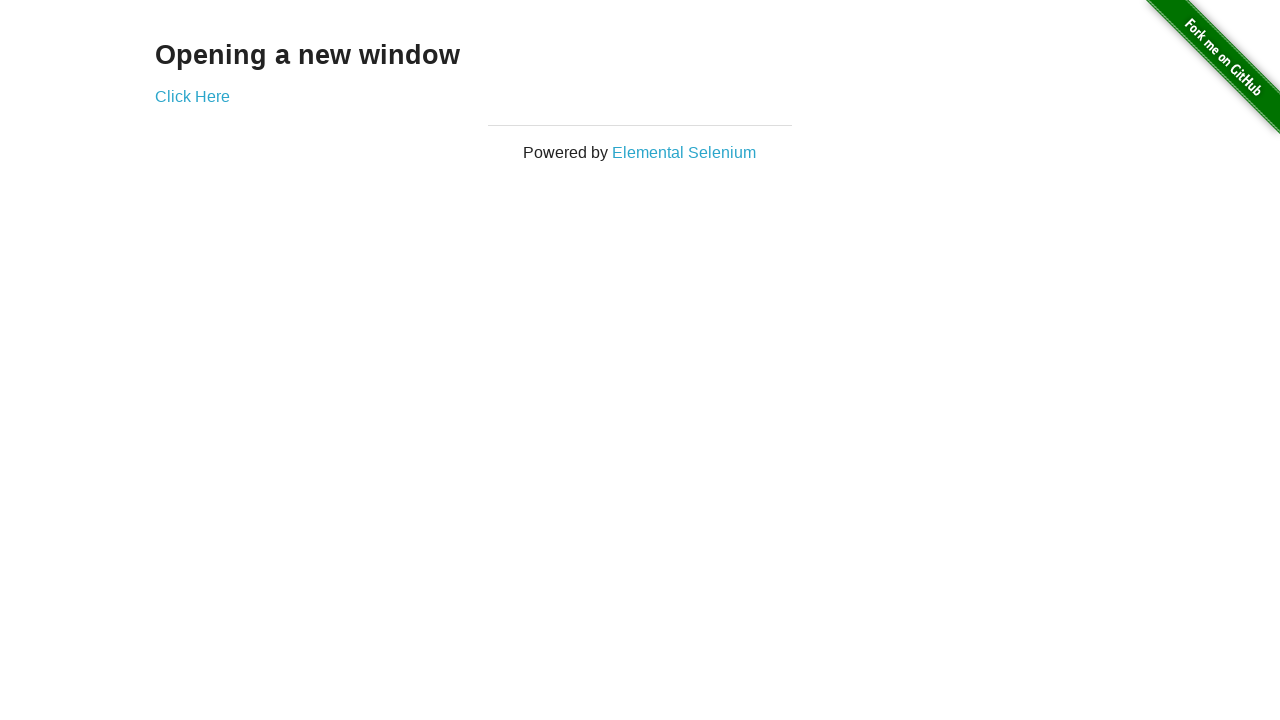

Captured initial list of browser pages
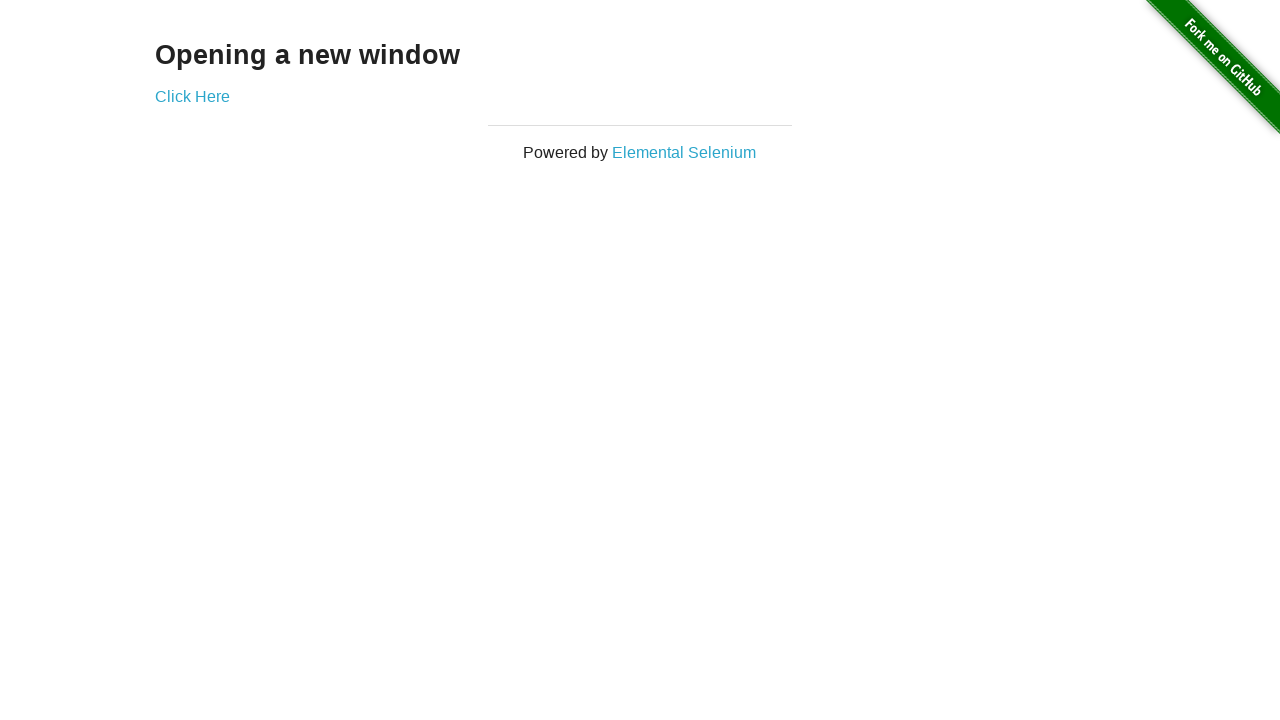

Clicked link to open new window at (192, 96) on .example a
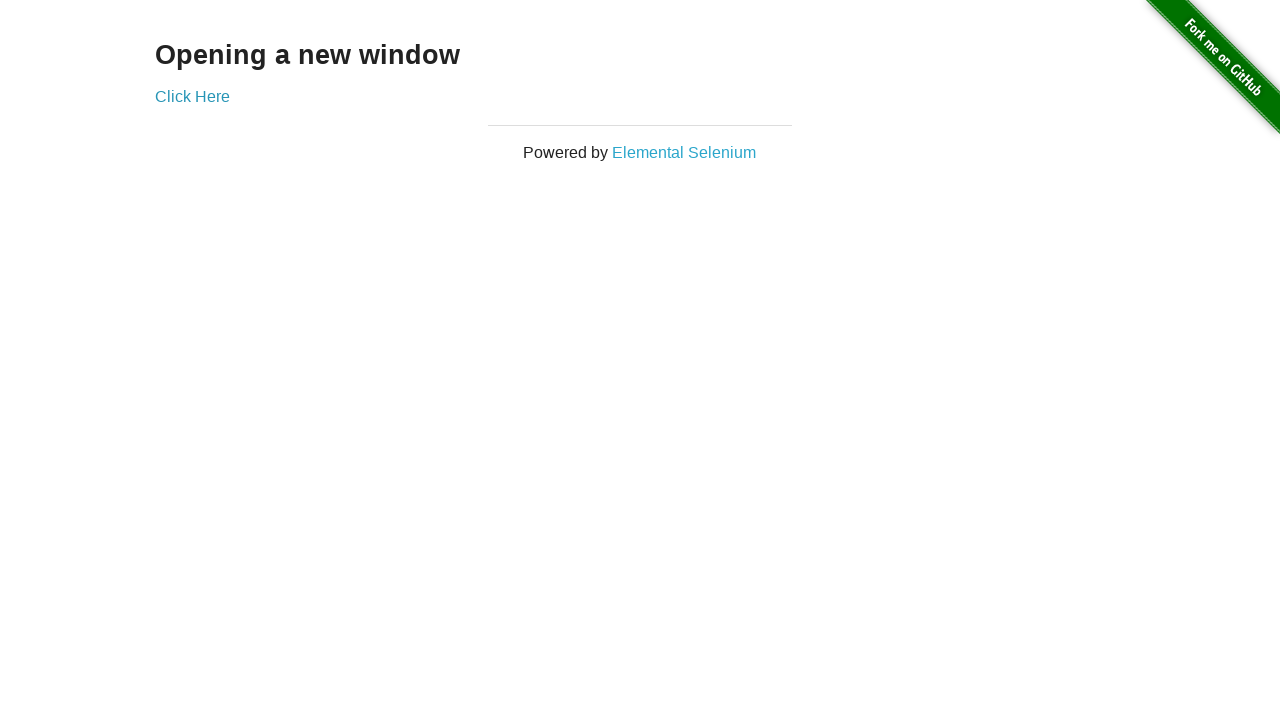

Captured new page object from context
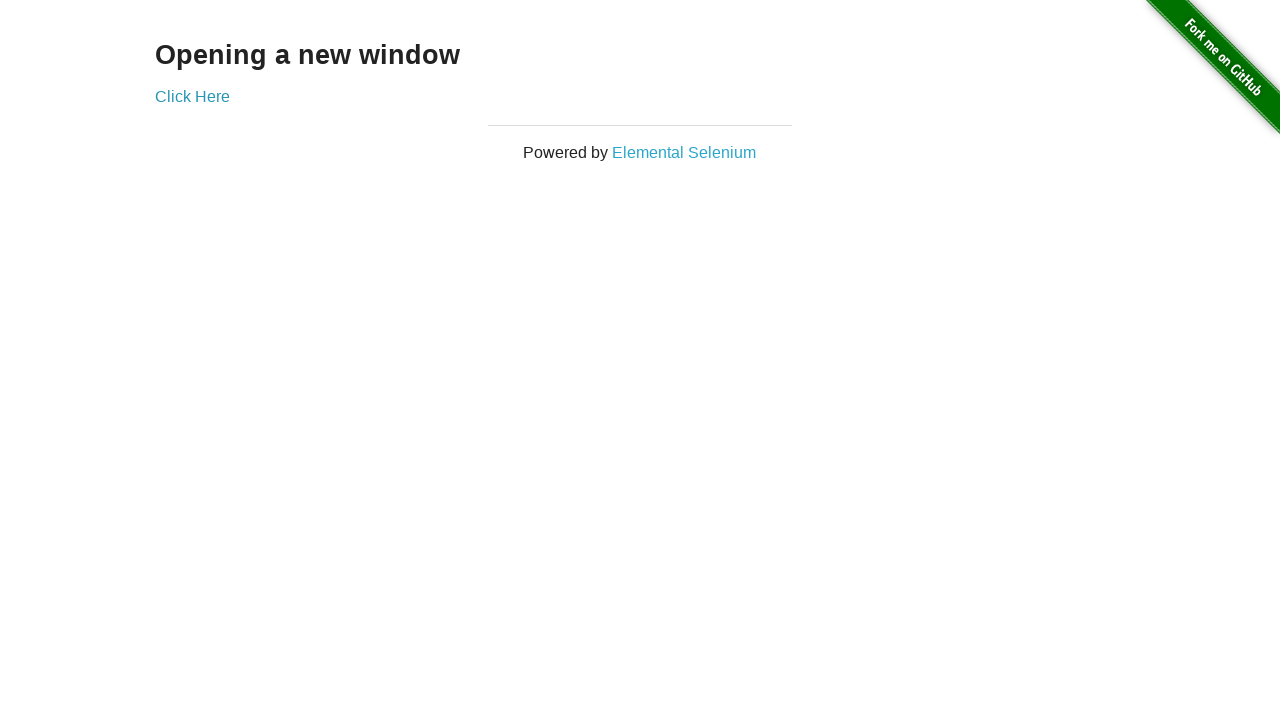

New window finished loading
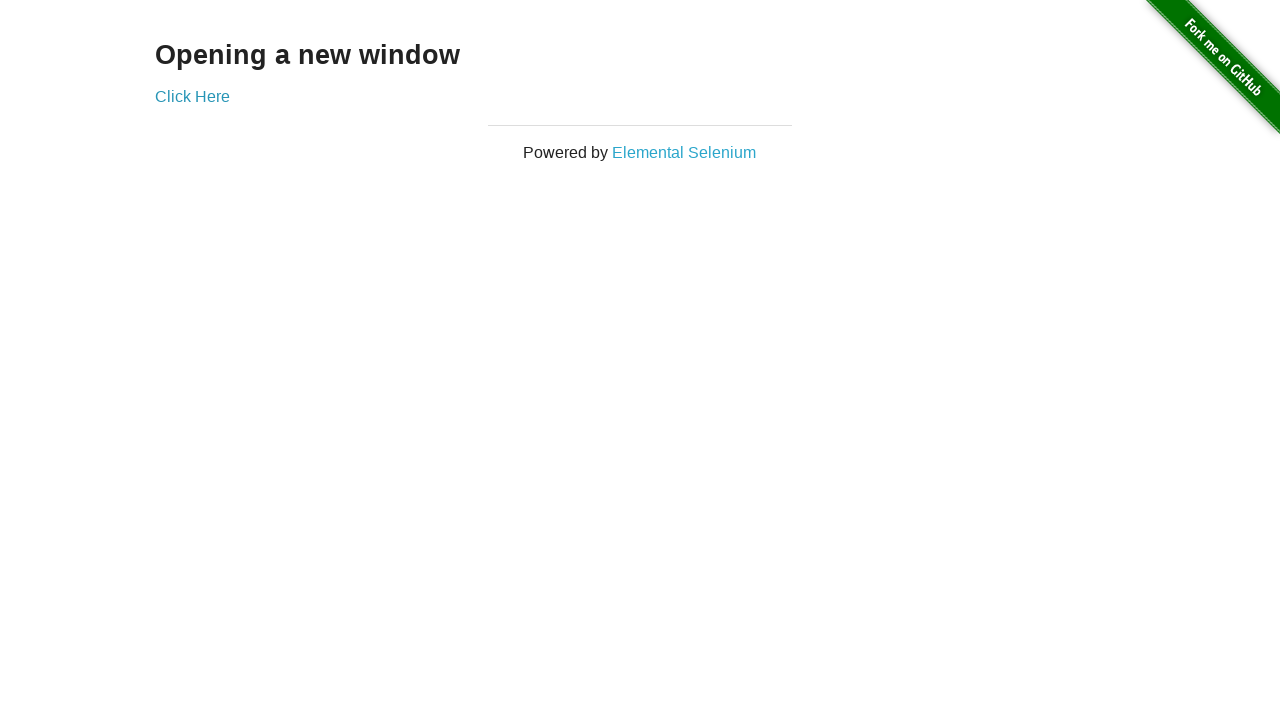

Brought original window to front
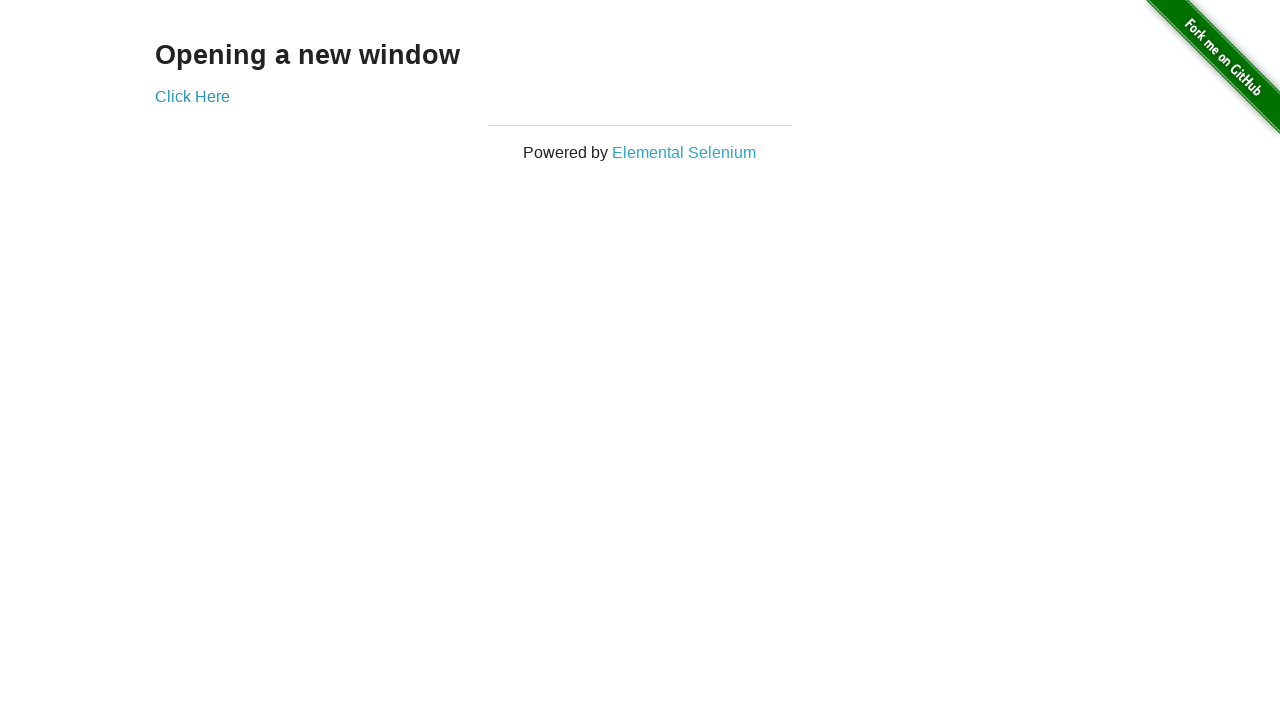

Verified original window title is not 'New Window'
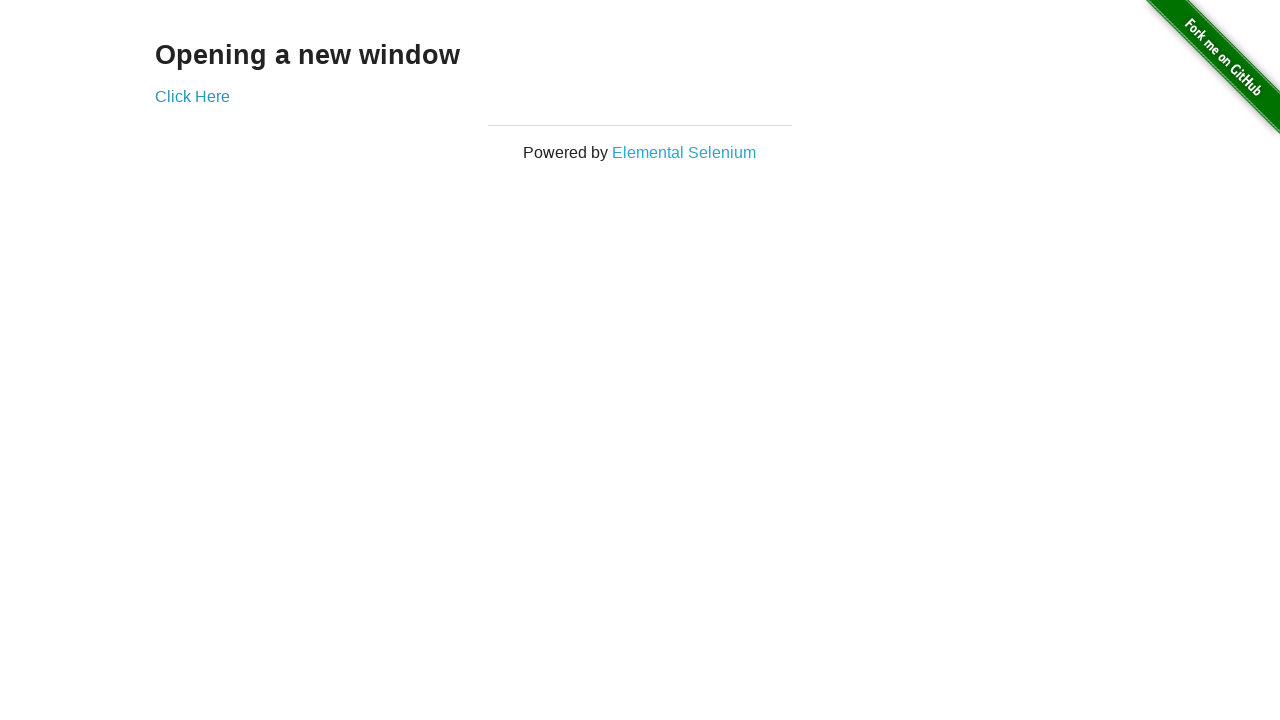

Brought new window to front
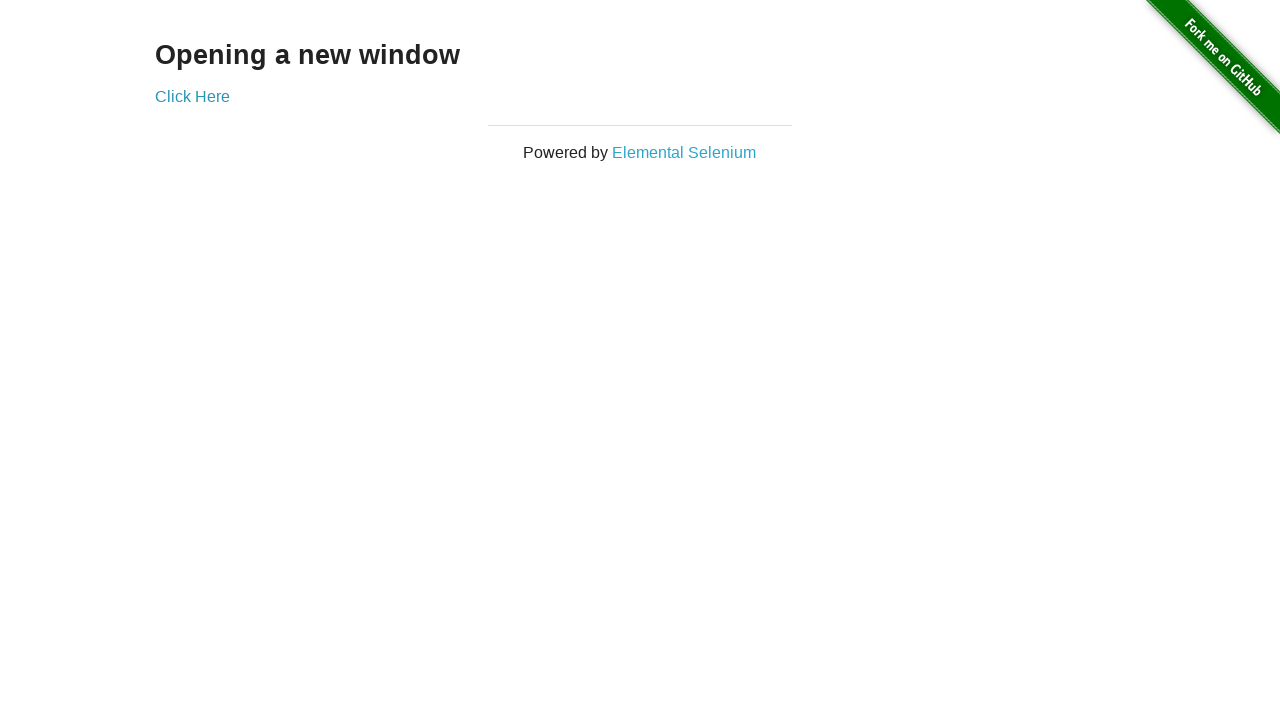

Verified new window title is 'New Window'
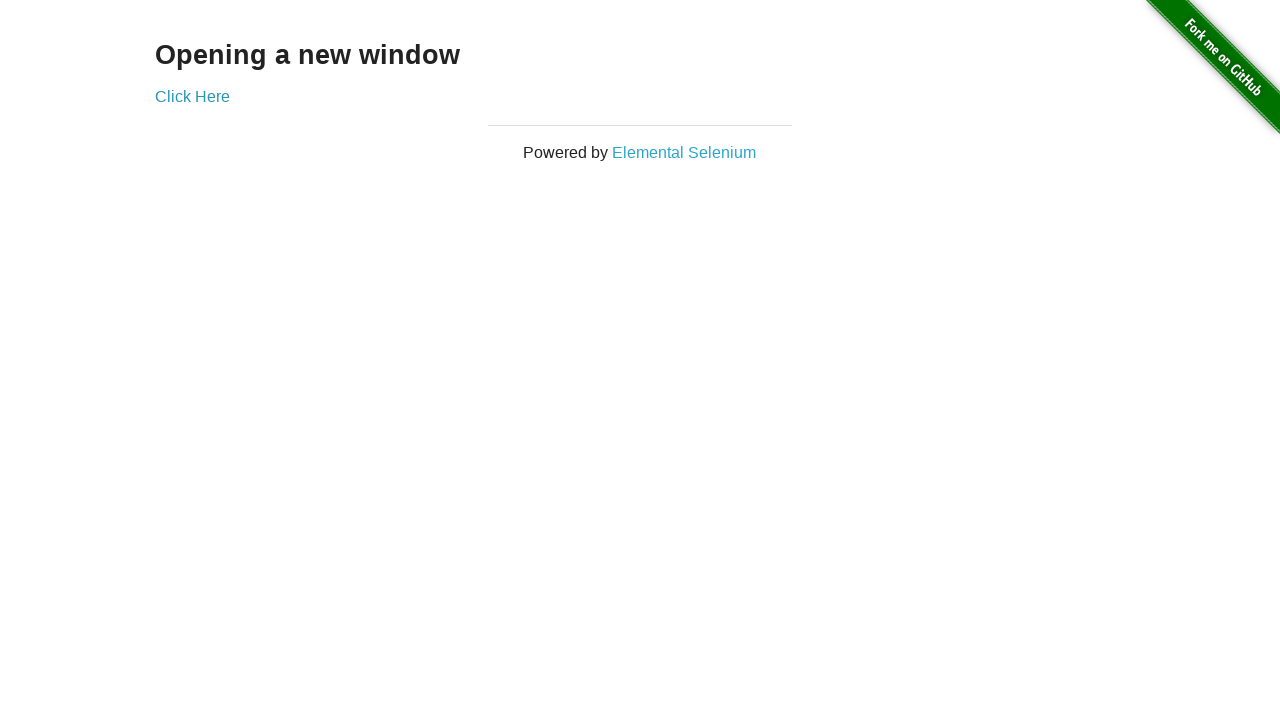

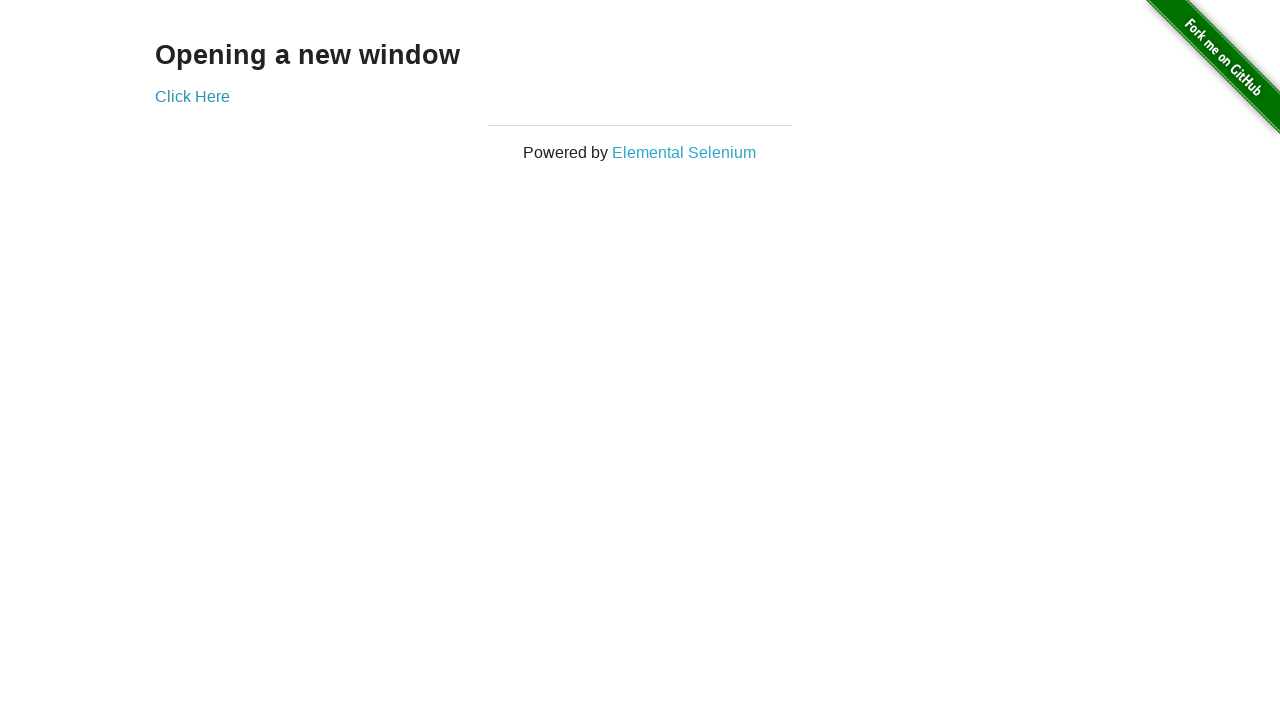